Performs visual regression testing by taking a screenshot of the Checkly homepage

Starting URL: https://www.checklyhq.com/

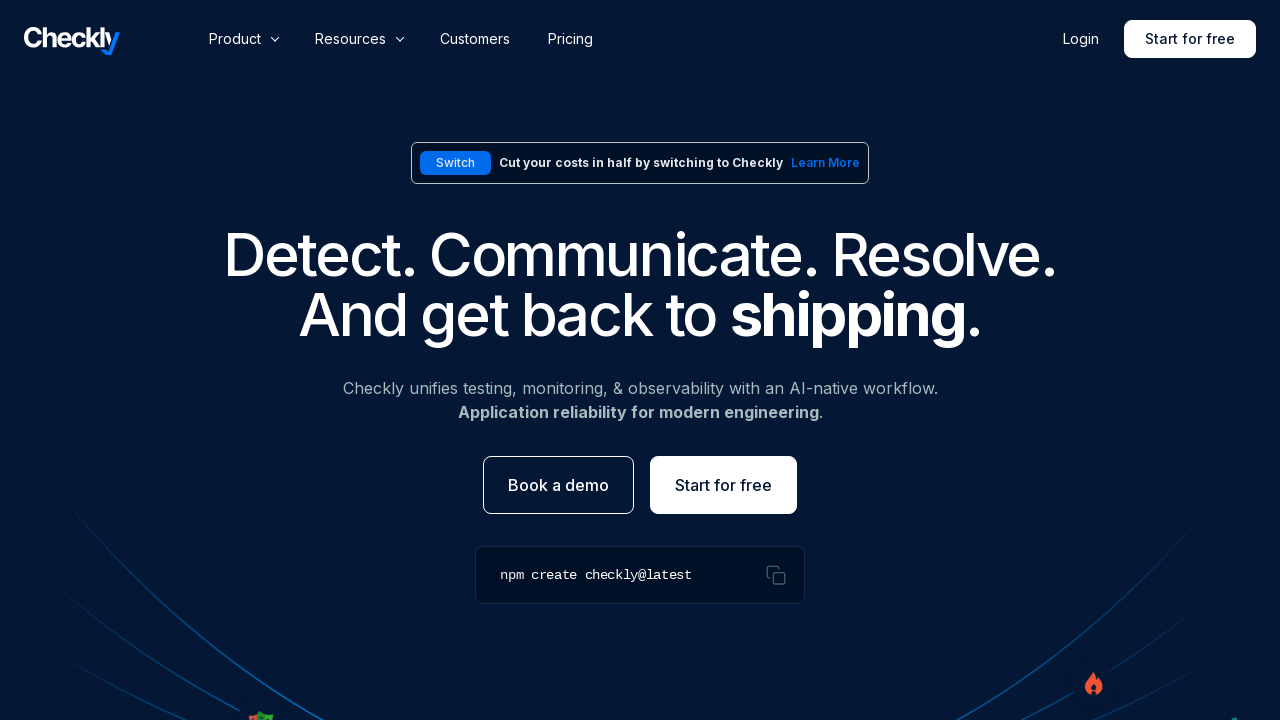

Waited for Checkly homepage to fully load (networkidle state)
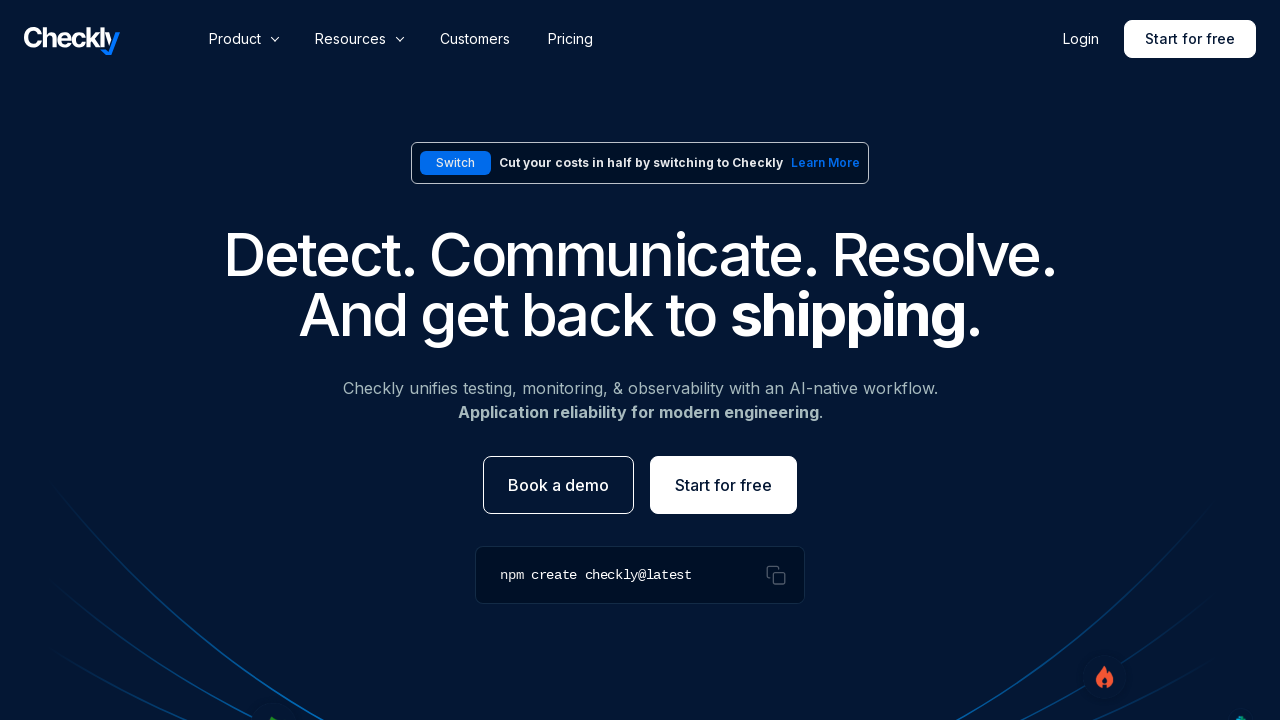

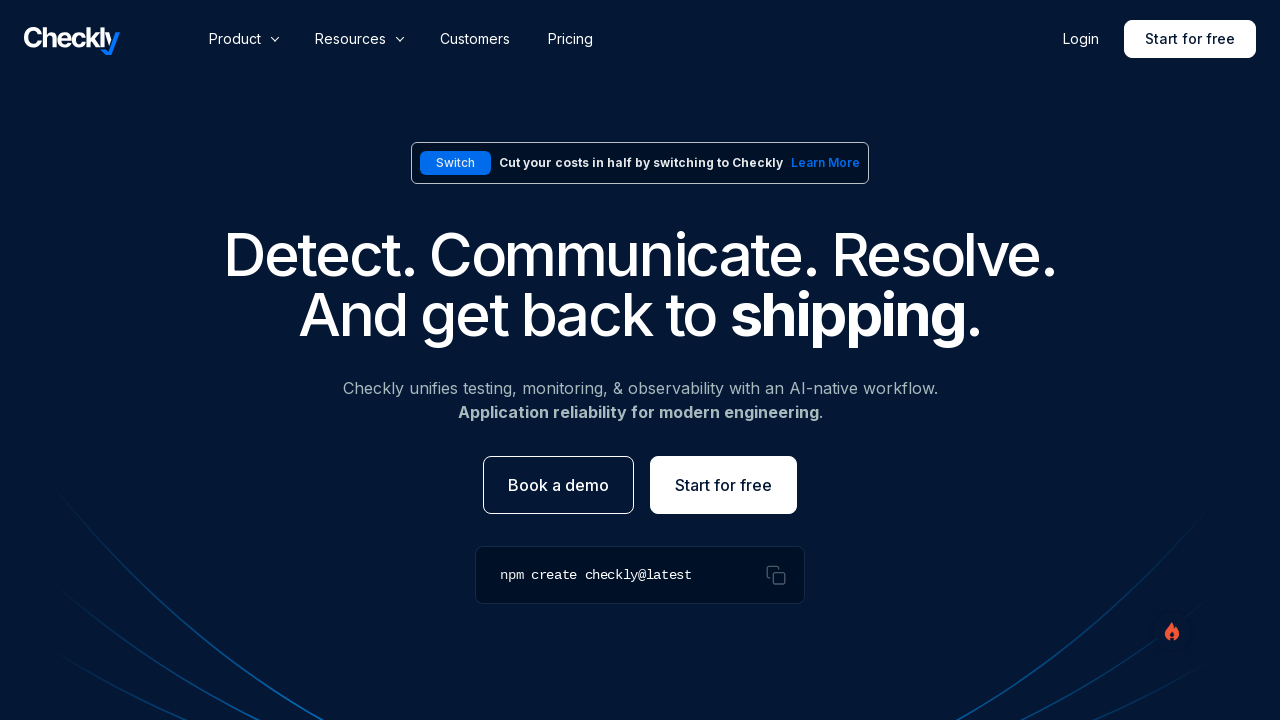